Tests dynamic color change by waiting for a button's class to include 'text-danger', then clicking it

Starting URL: https://demoqa.com/dynamic-properties

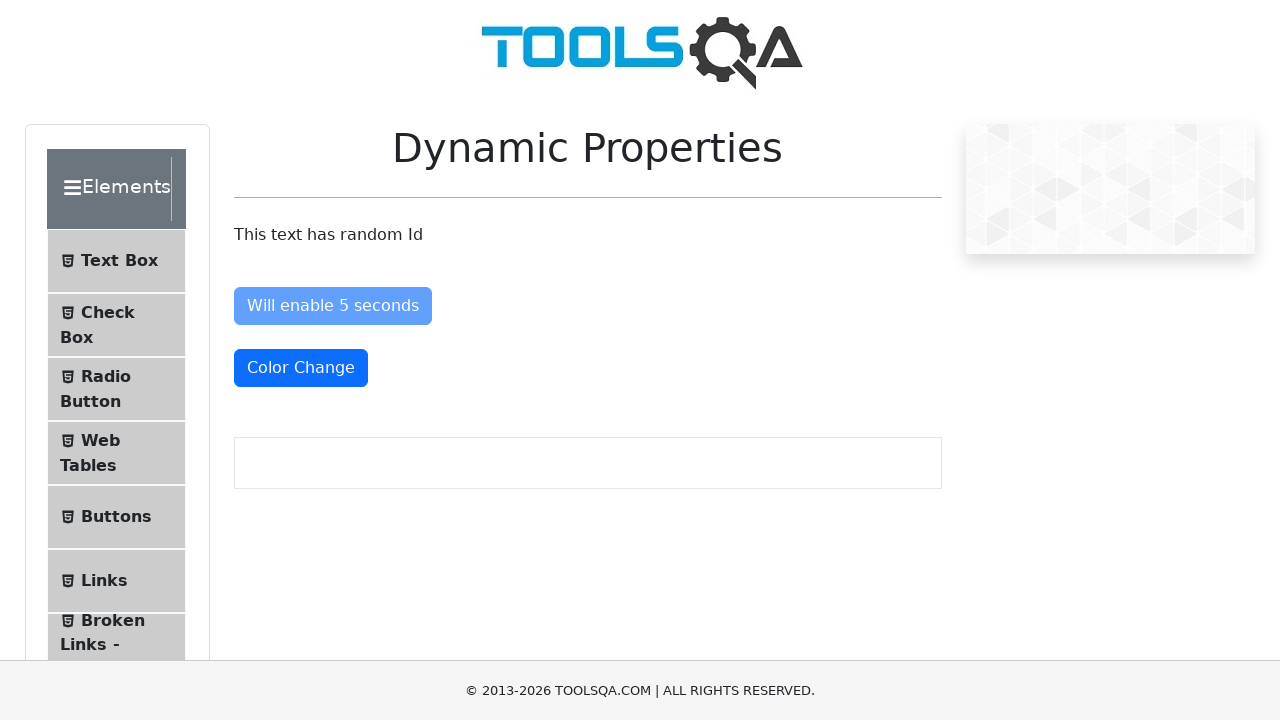

Waited for button class to include 'text-danger'
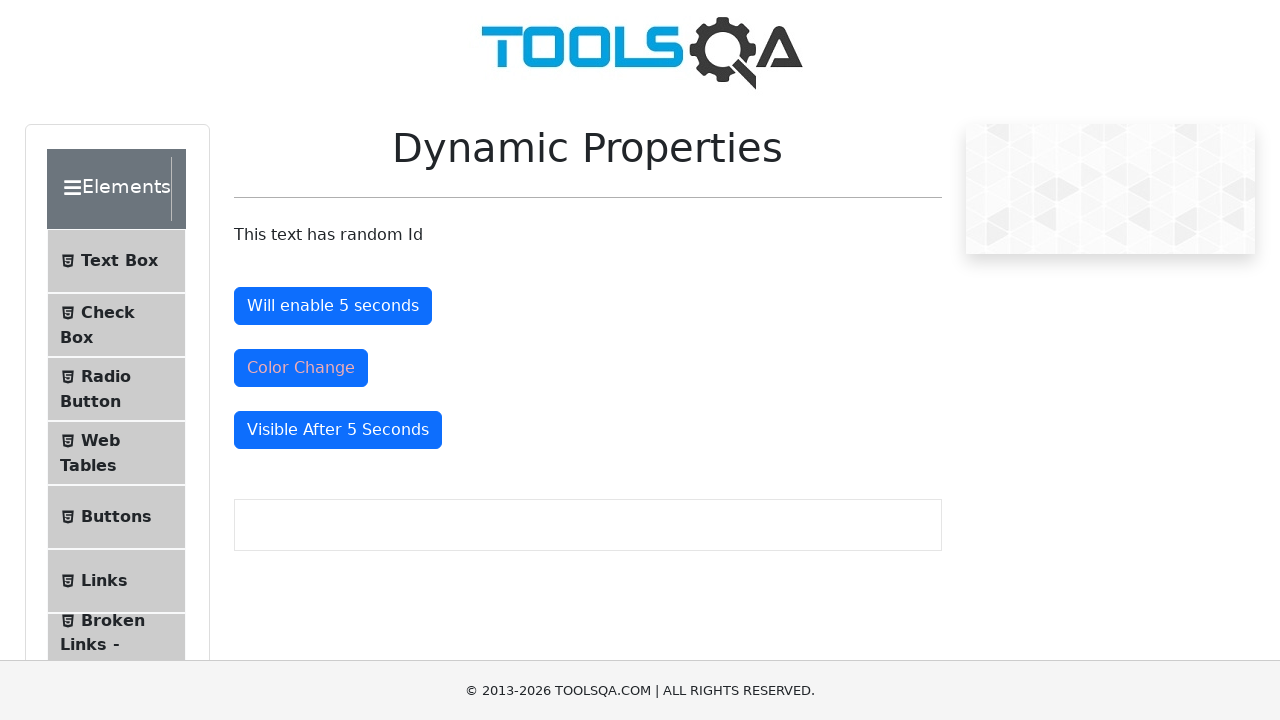

Clicked the color-changed button at (301, 368) on #colorChange
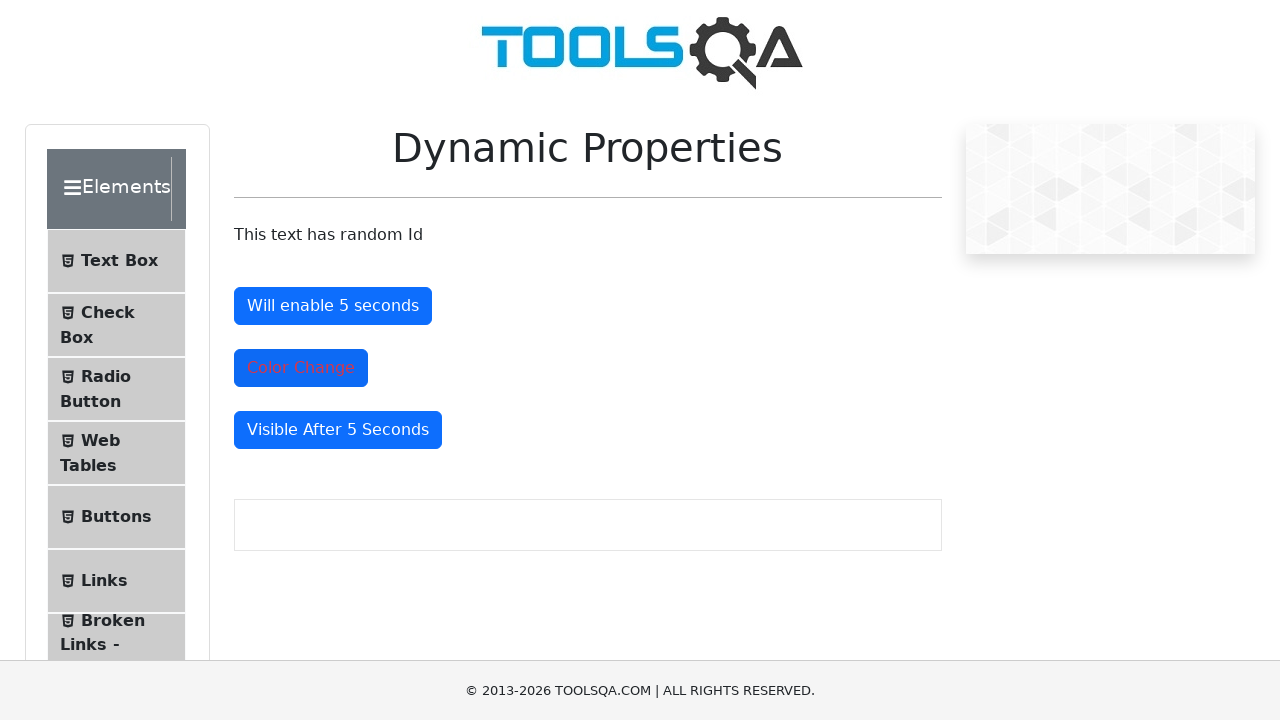

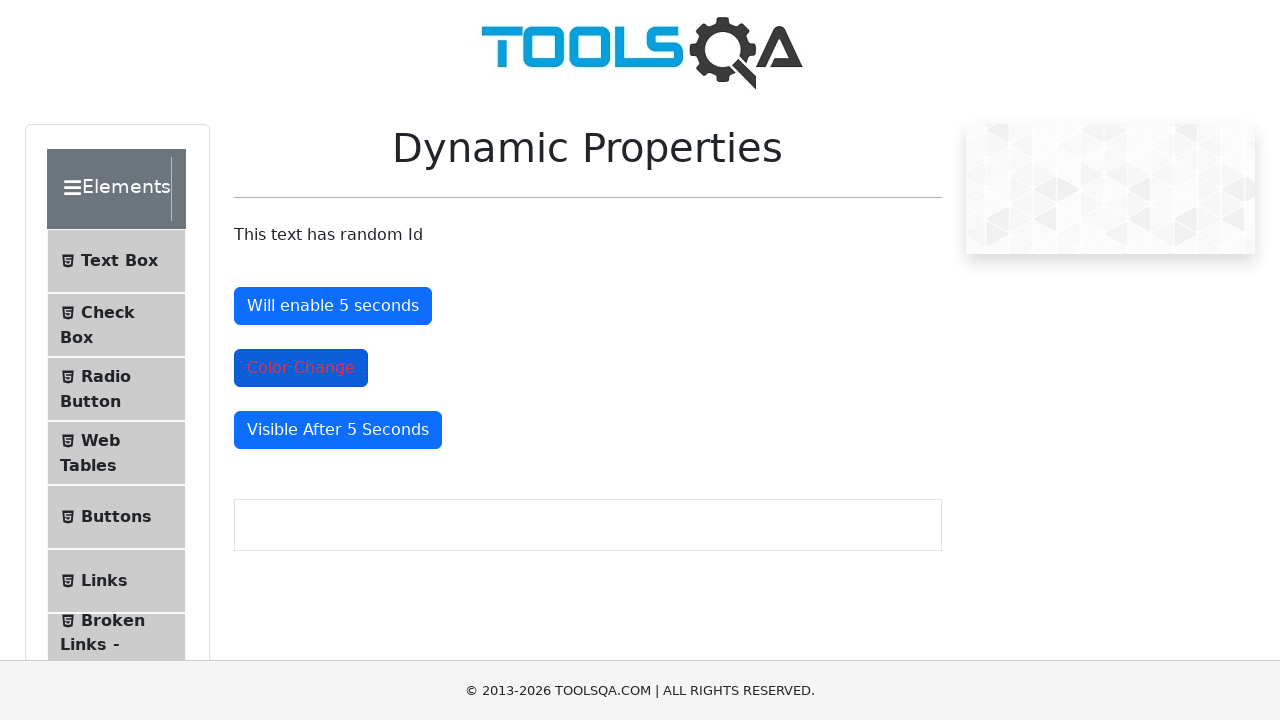